Tests basic navigation by clicking the "About Us" link on the homepage

Starting URL: https://training-support.net/

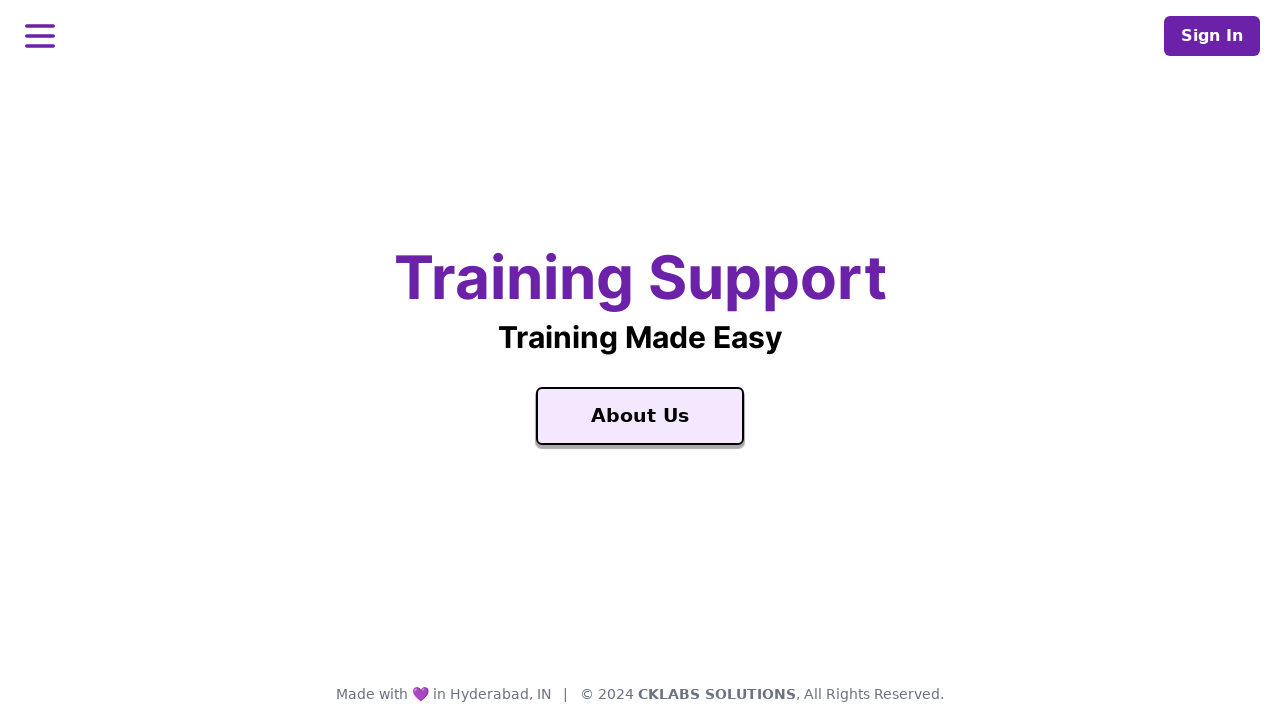

Clicked on the 'About Us' link at (640, 416) on text=About Us
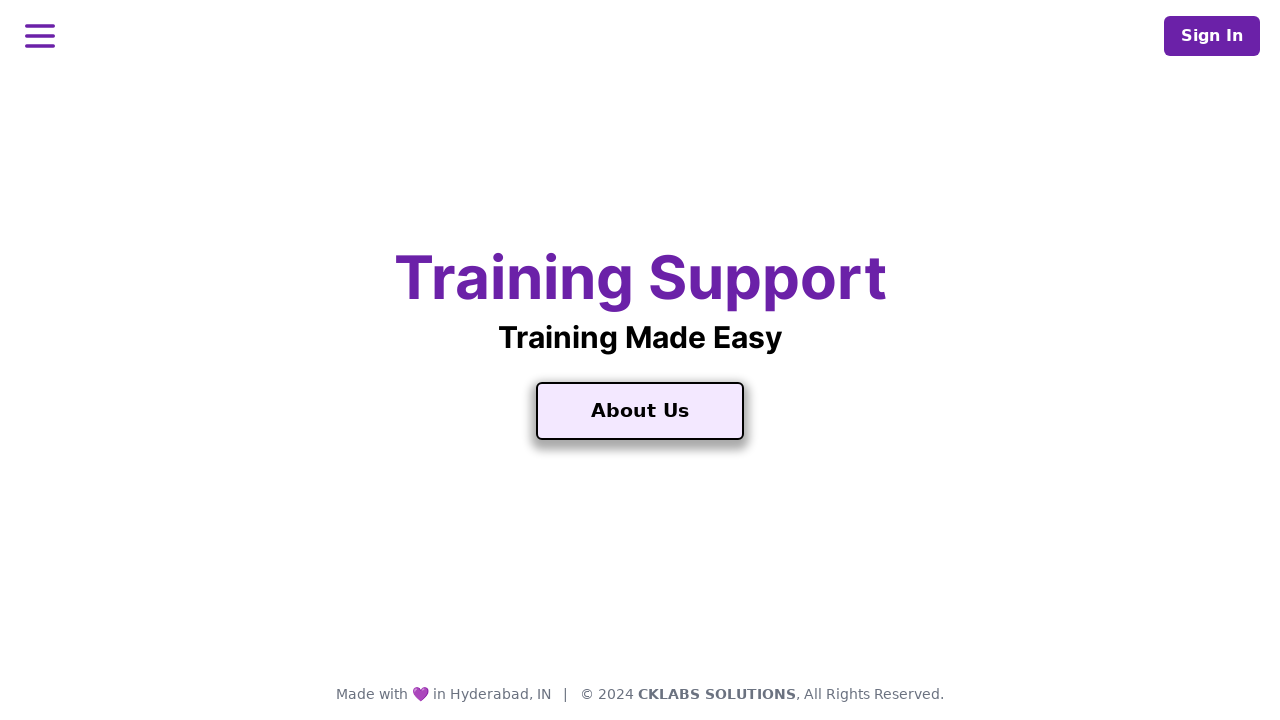

Waited for page to fully load after navigation
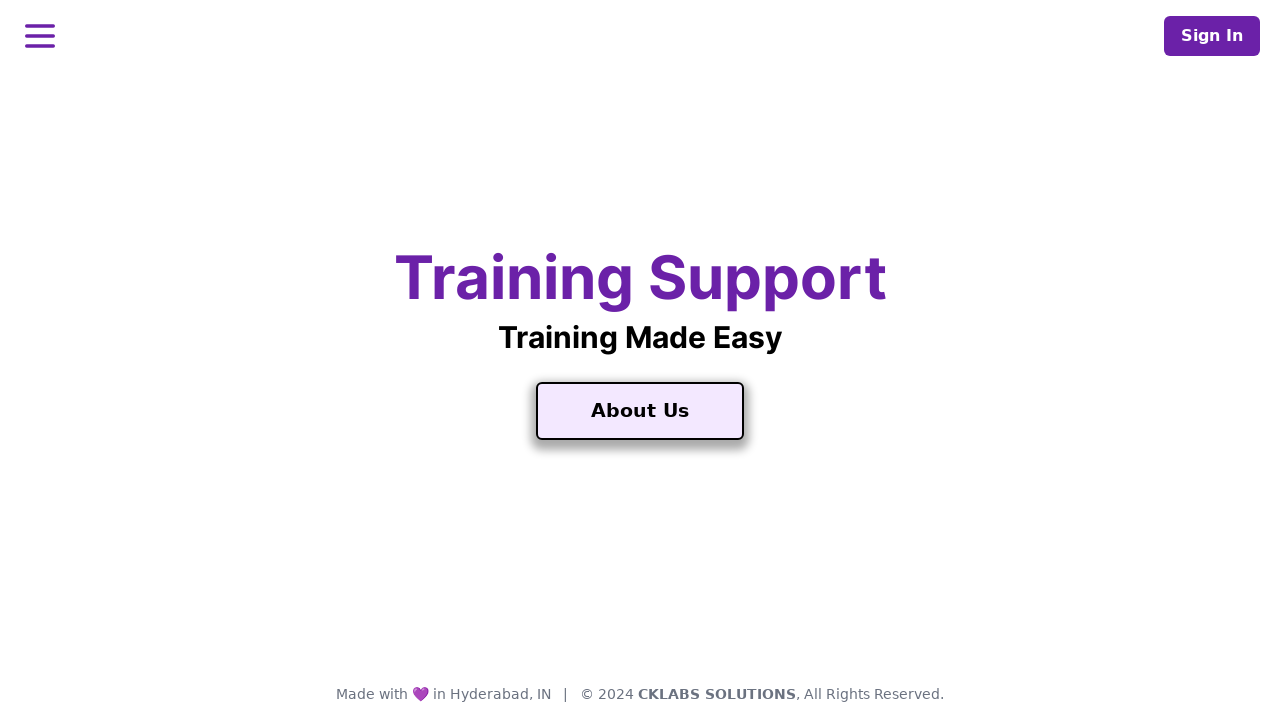

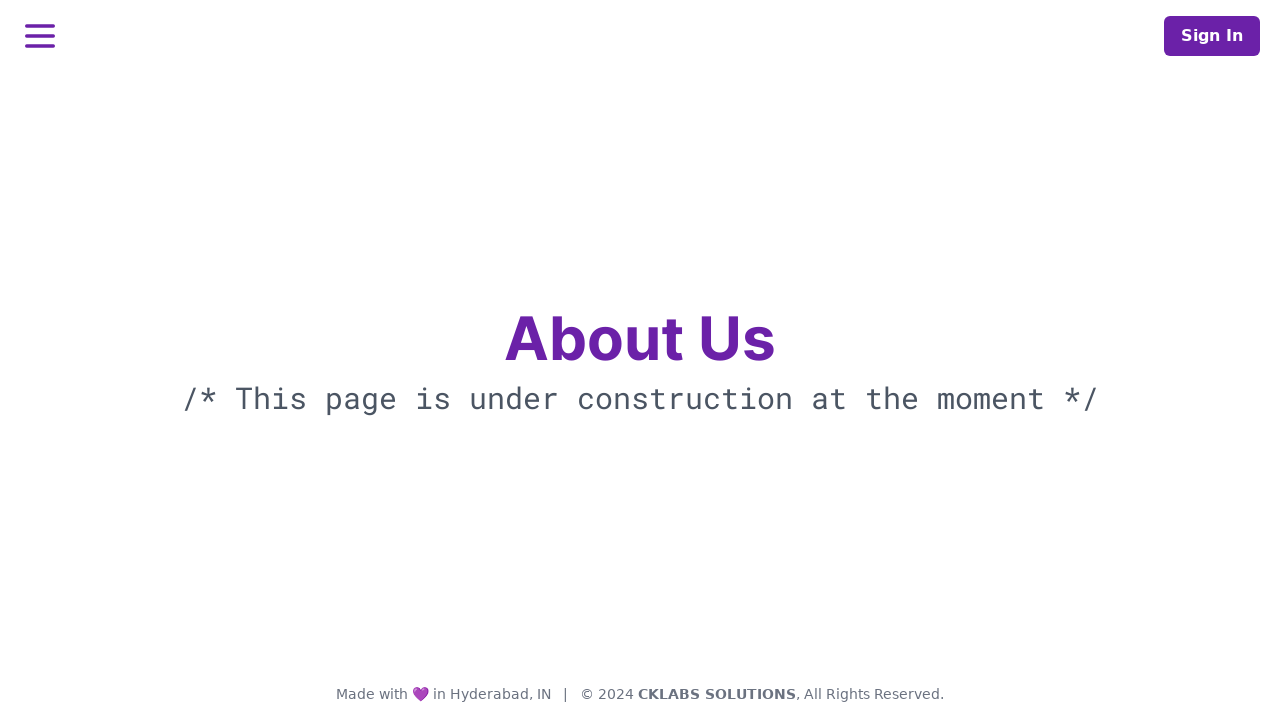